Tests a registration form by filling in first name, last name, and address fields on a demo automation testing site.

Starting URL: https://demo.automationtesting.in/Register.html

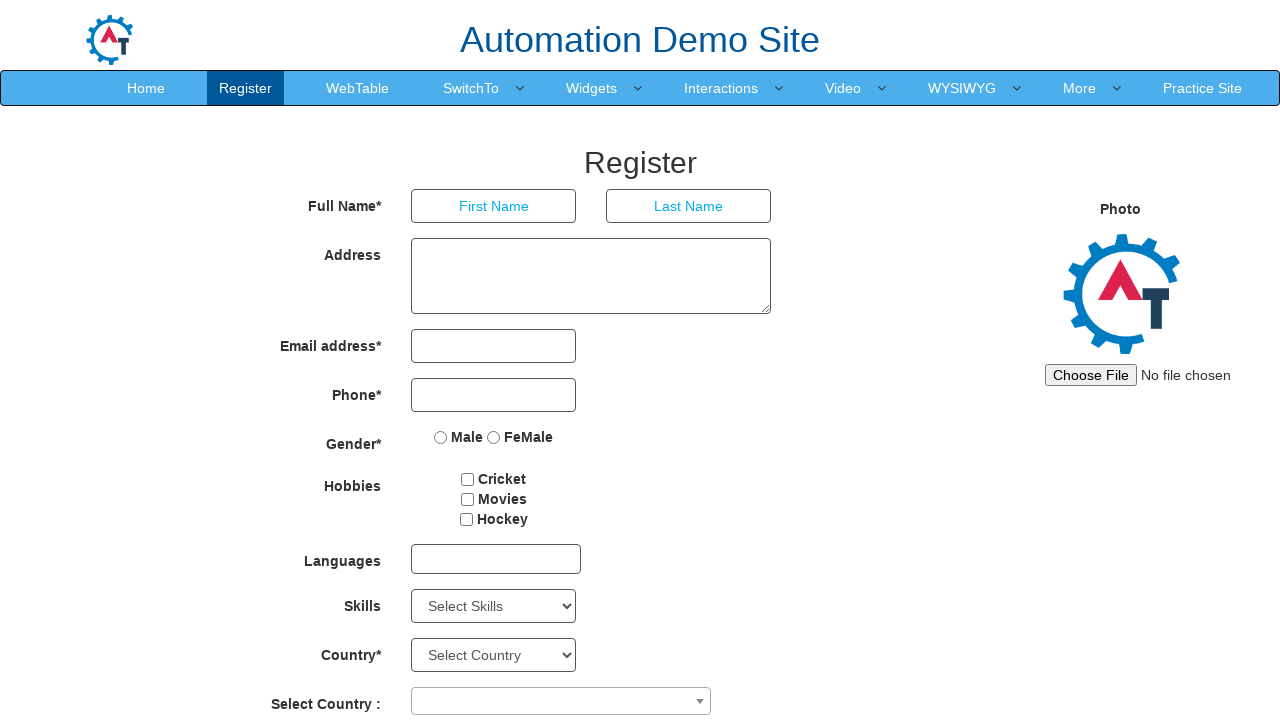

Filled first name field with 'John' on //body[1]/section[1]/div[1]/div[1]/div[2]/form[1]/div[1]/div[1]/input[1]
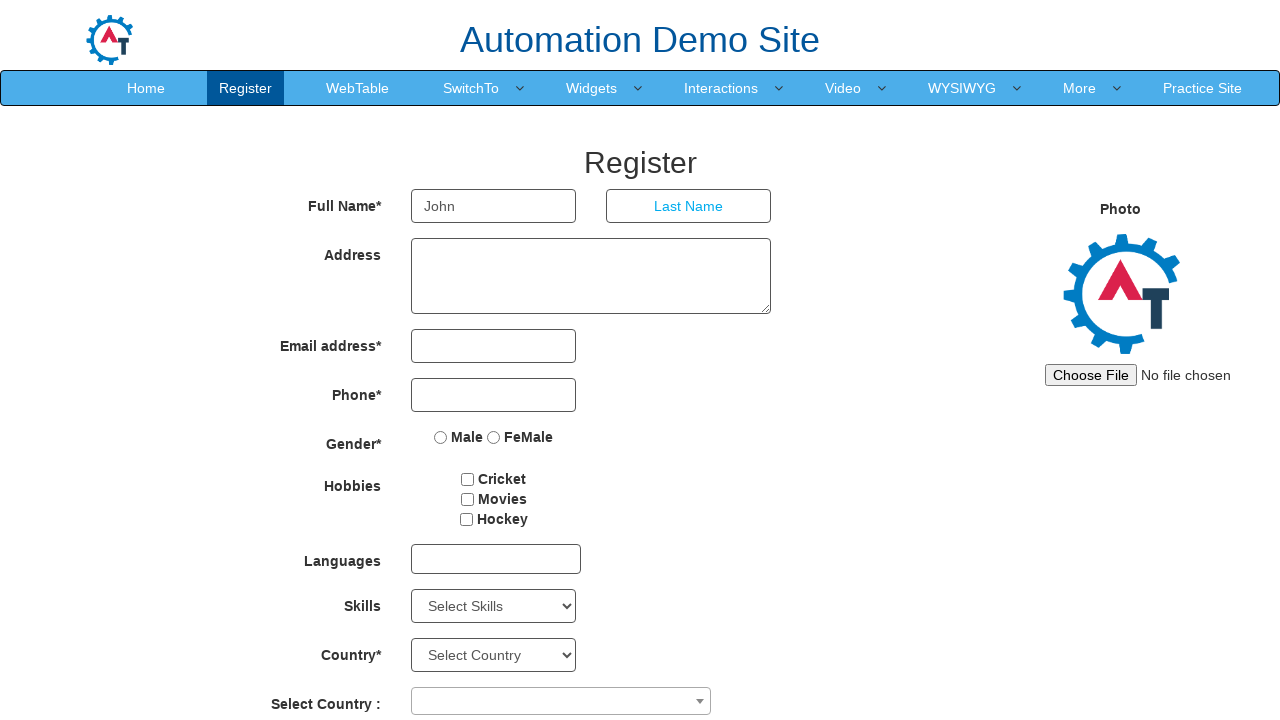

Filled last name field with 'Katie' on //body[1]/section[1]/div[1]/div[1]/div[2]/form[1]/div[1]/div[2]/input[1]
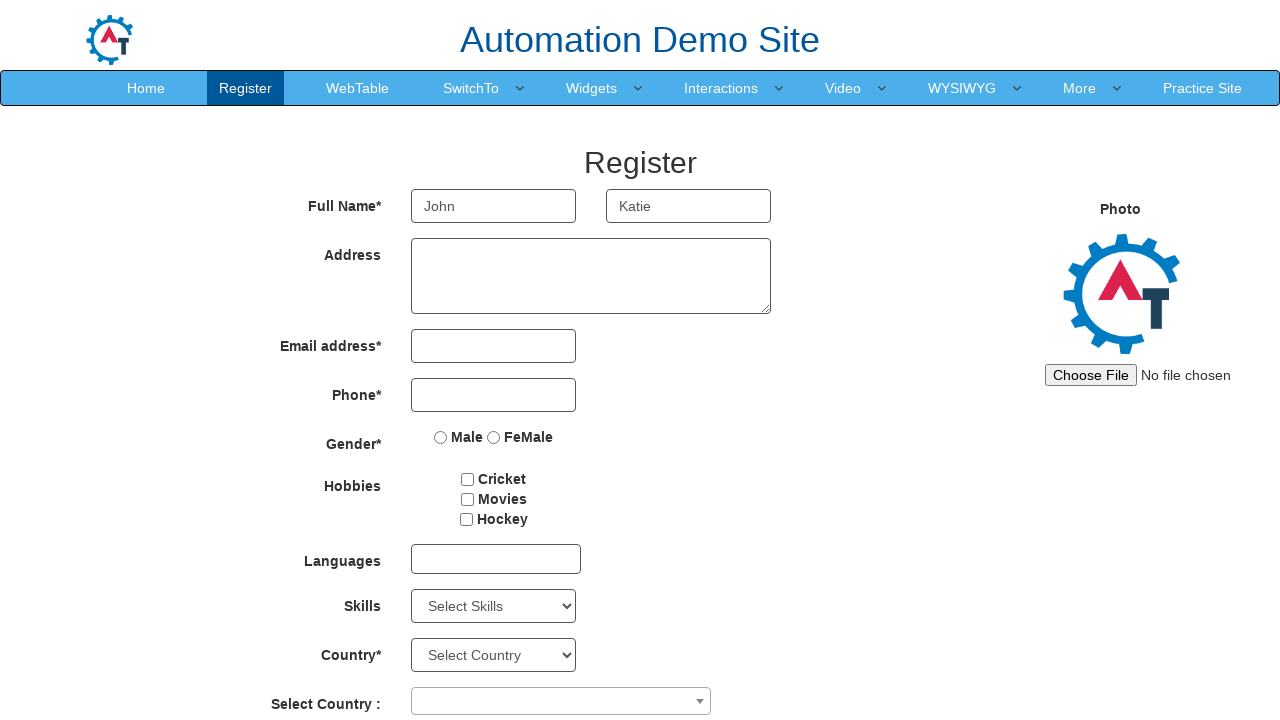

Filled address field with '10 lower street, CA, CA11 022' on textarea.form-control
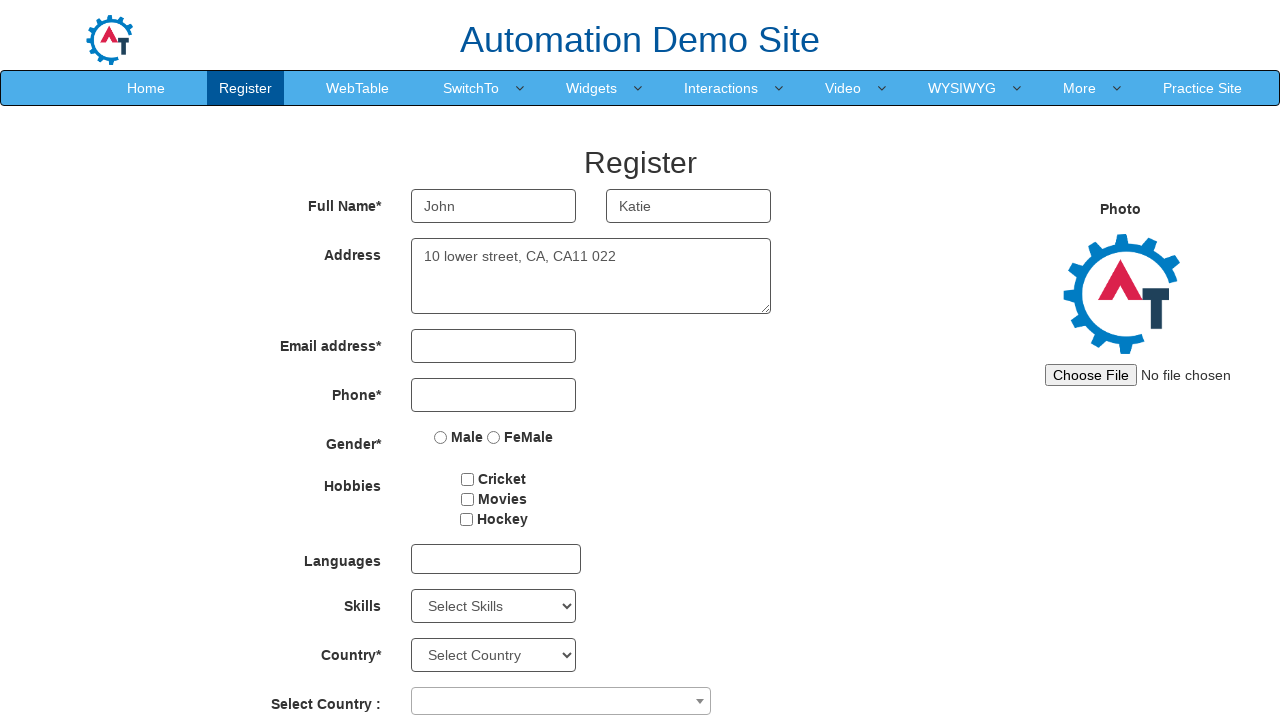

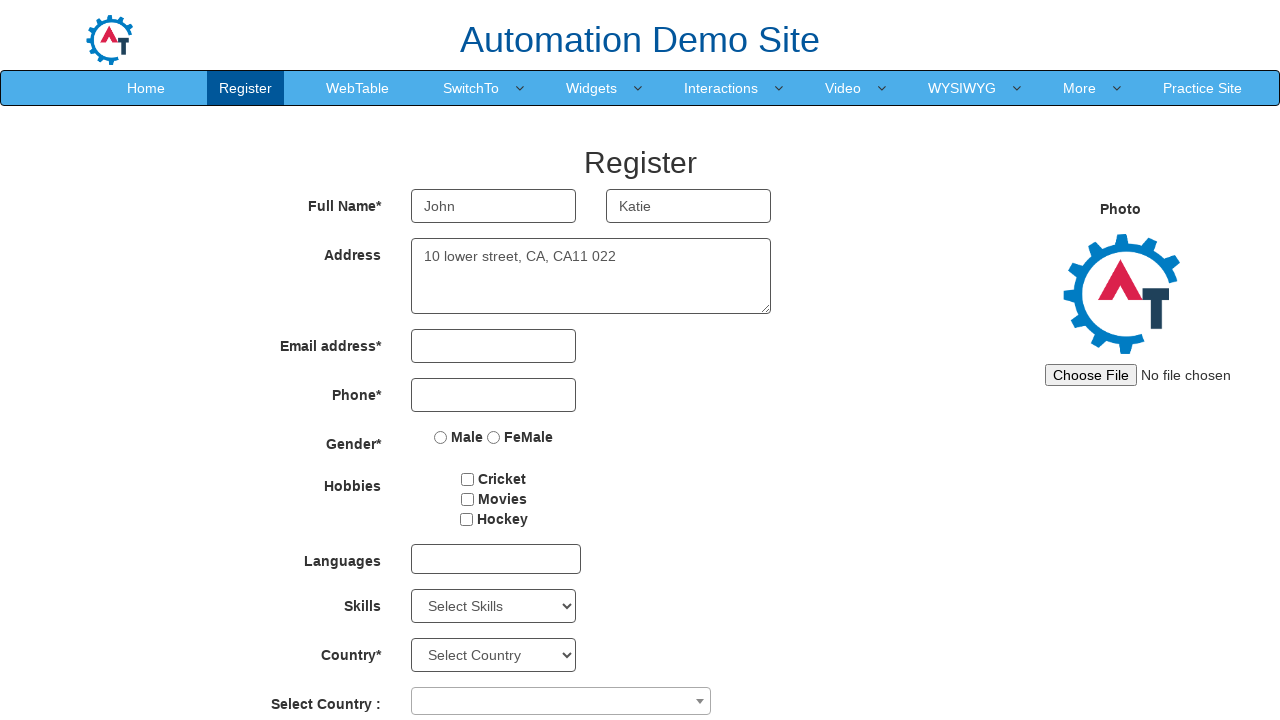